Tests a slow-loading JavaScript page by waiting for messages to finish loading and verifying the page status through JavaScript execution

Starting URL: https://eviltester.github.io/synchole/messages.html

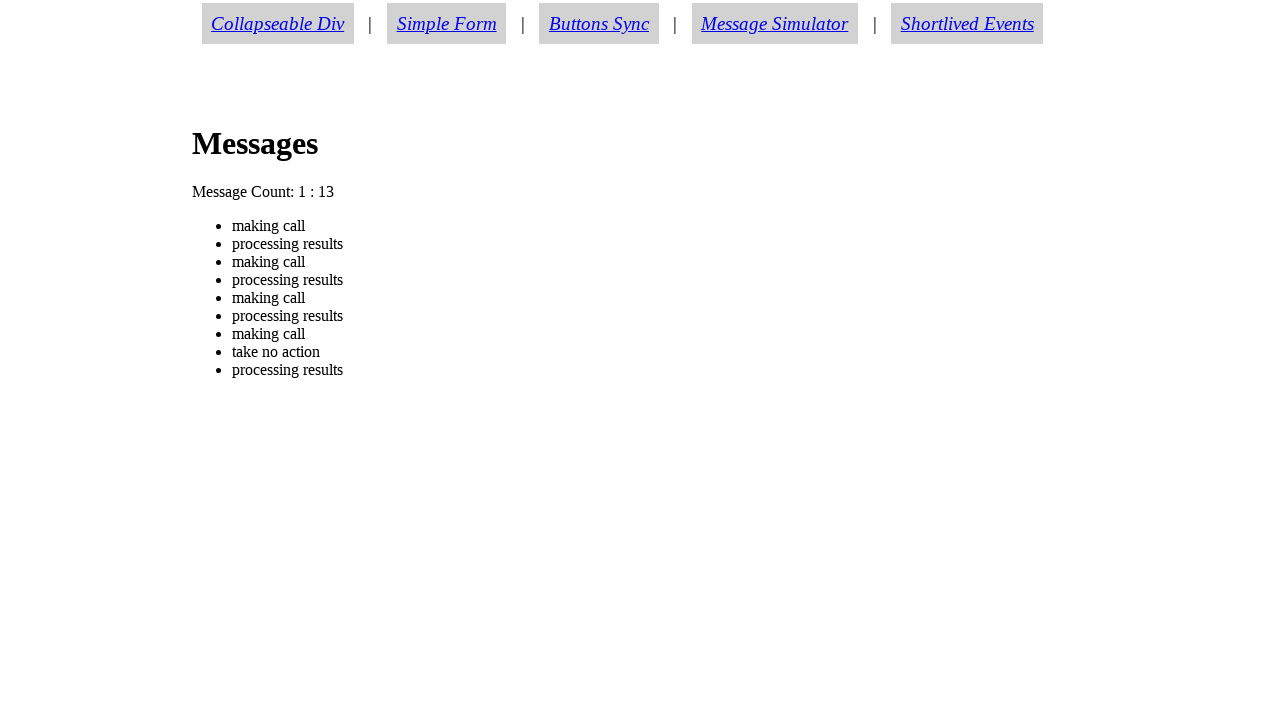

Waited for message count to reach 'Message Count: 0 : 0'
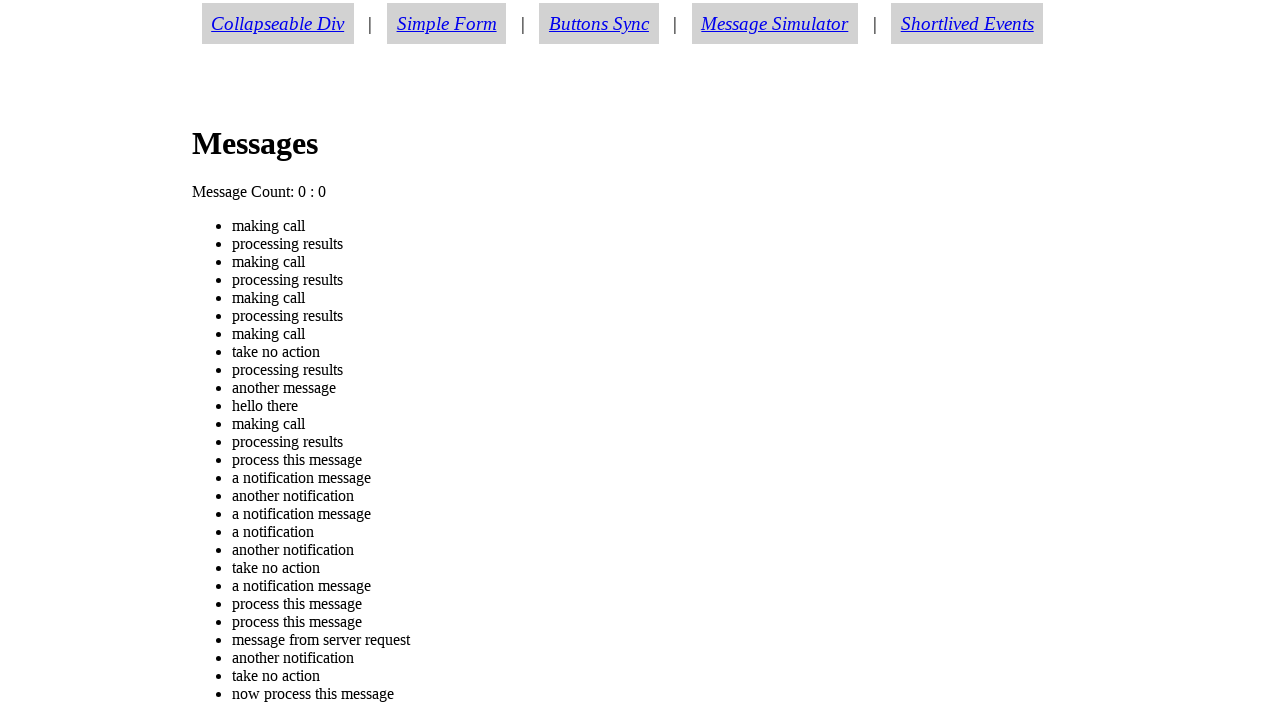

Verified JavaScript processing completed - totalMessagesReceived > 0 and renderingQueueCount == 0
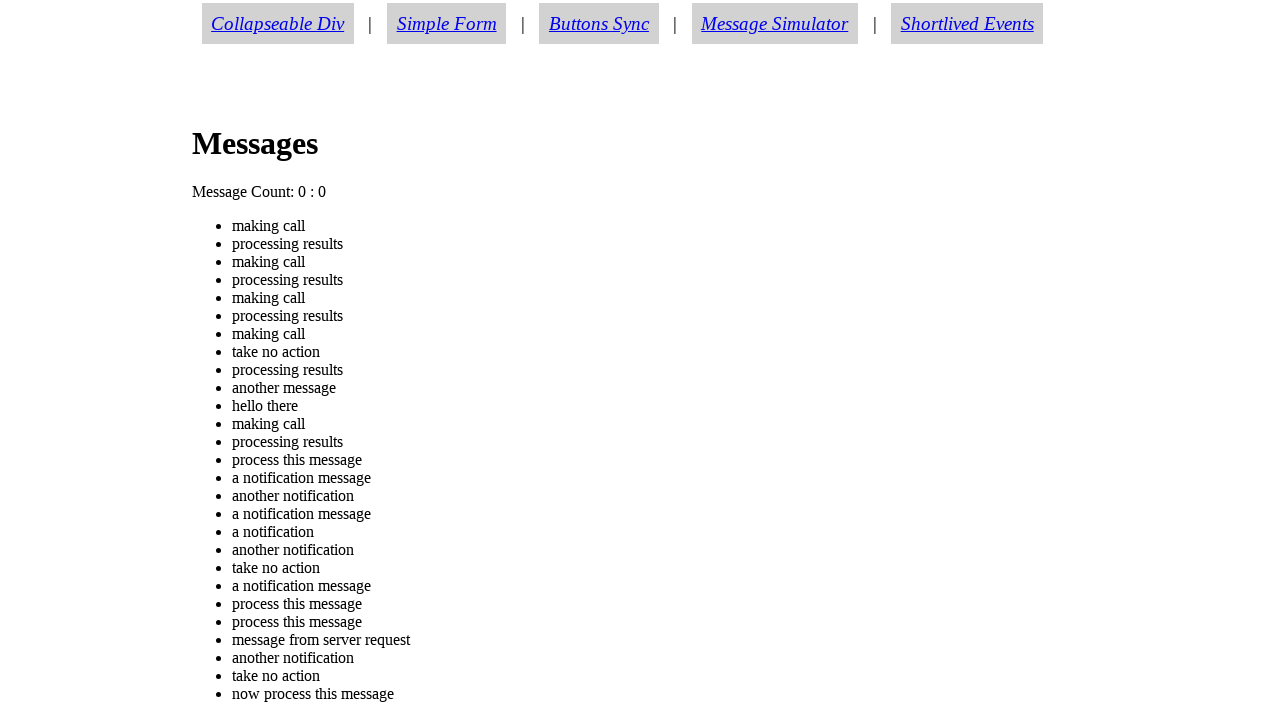

Verified displayed message count matches expected calculation
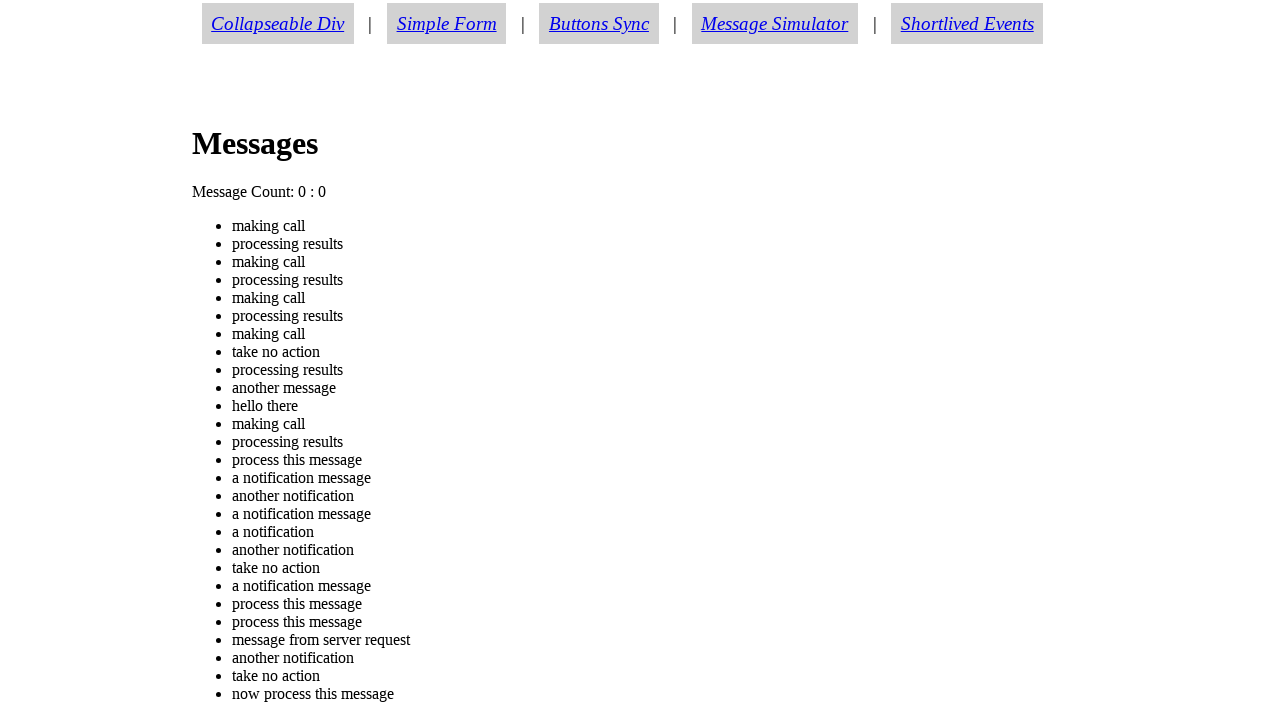

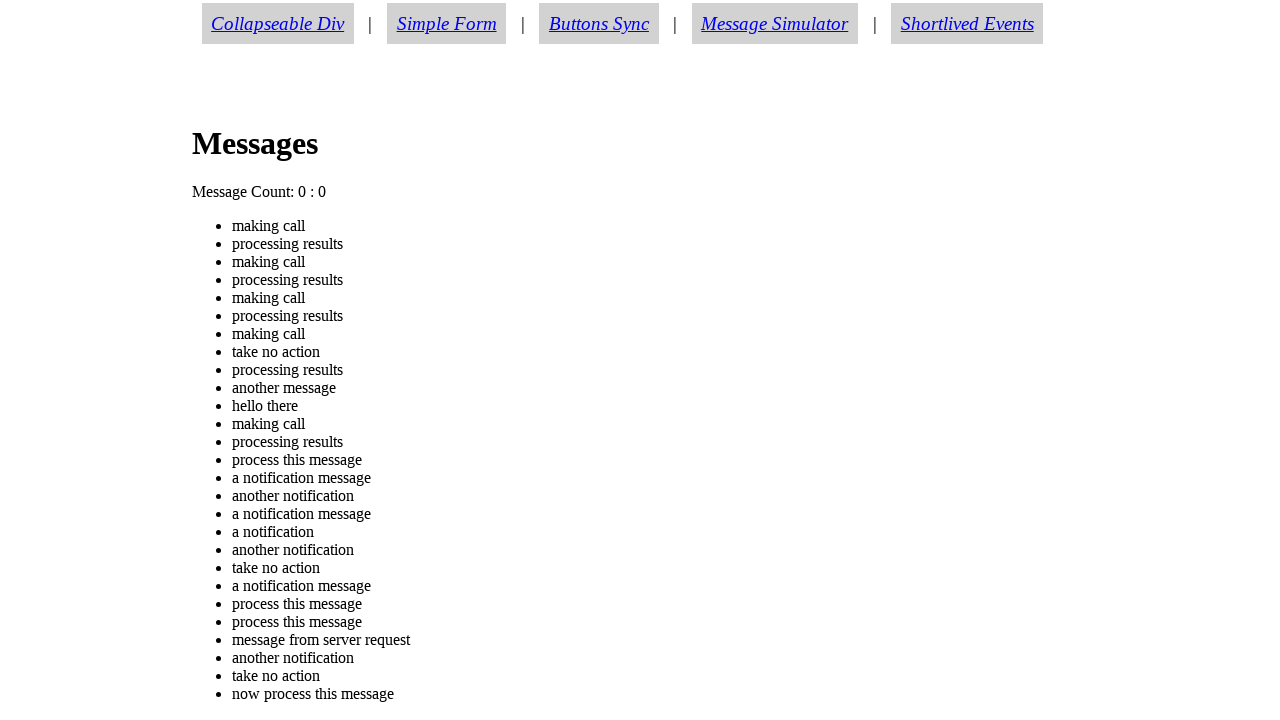